Tests popup validations including hiding/showing text elements, handling dialog confirmations, hovering over elements, and interacting with content inside an iframe

Starting URL: https://rahulshettyacademy.com/AutomationPractice/

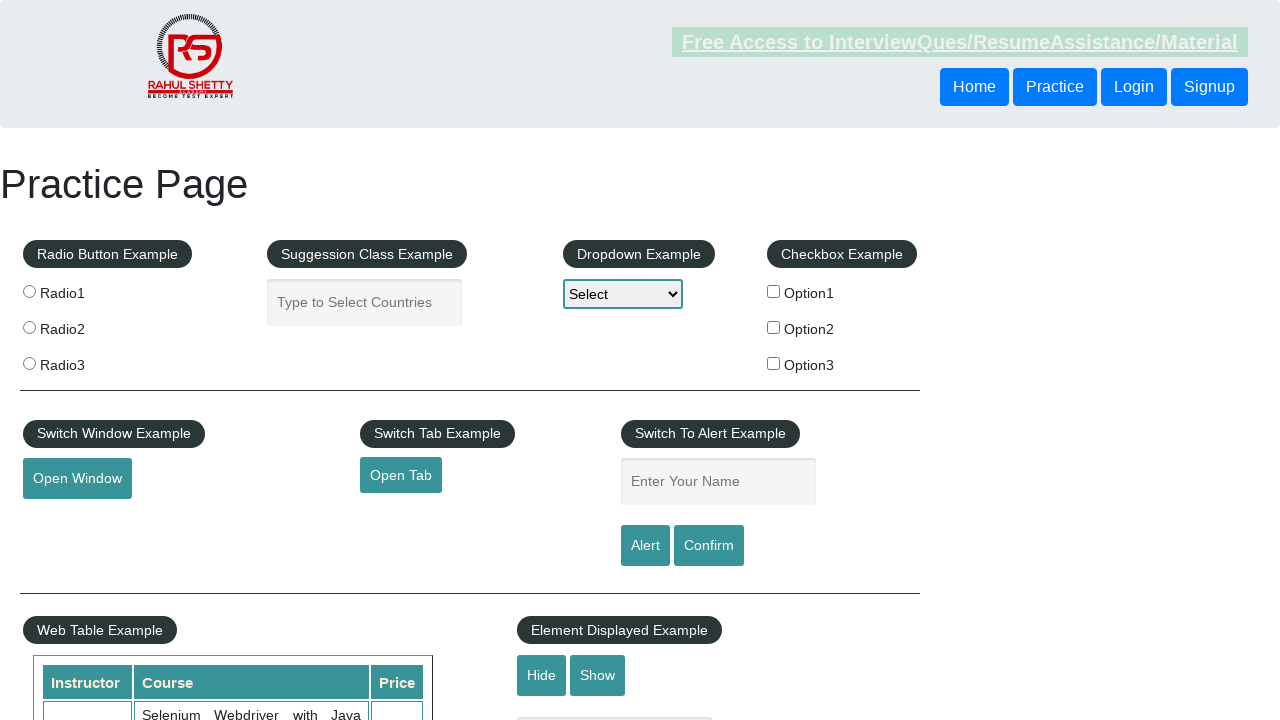

Verified text box is initially visible
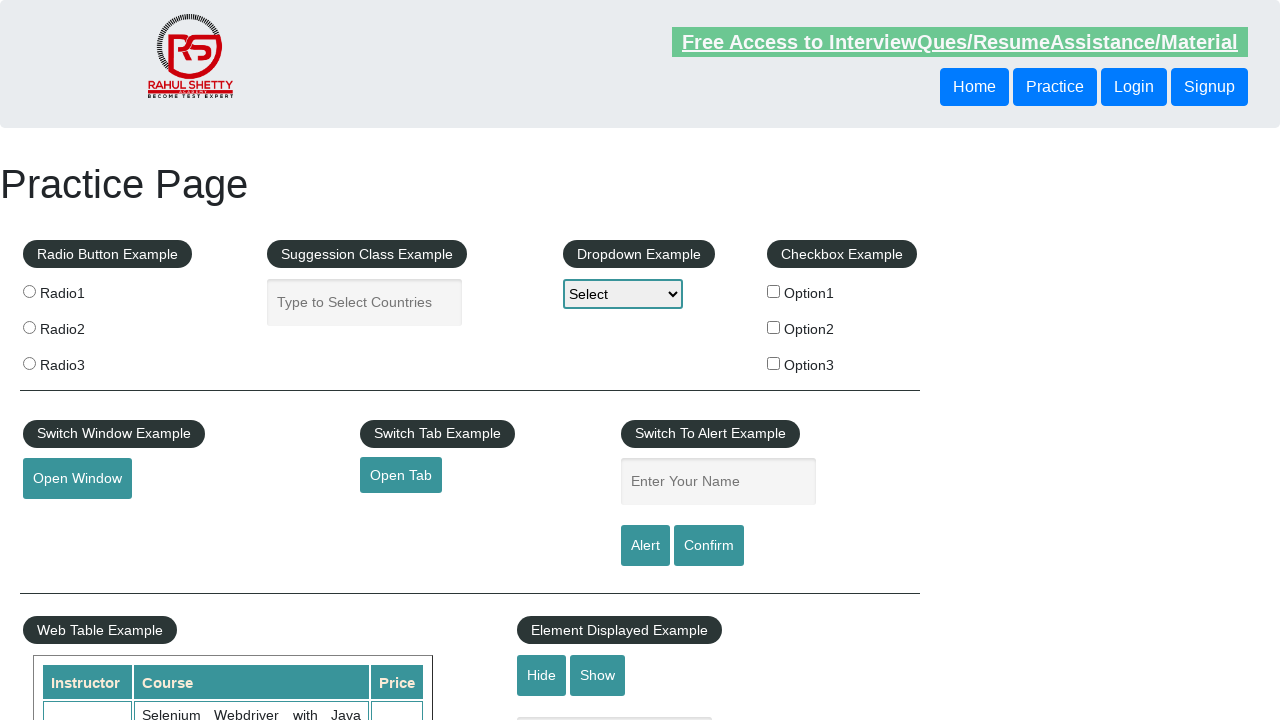

Clicked hide button to hide the text box at (542, 675) on #hide-textbox
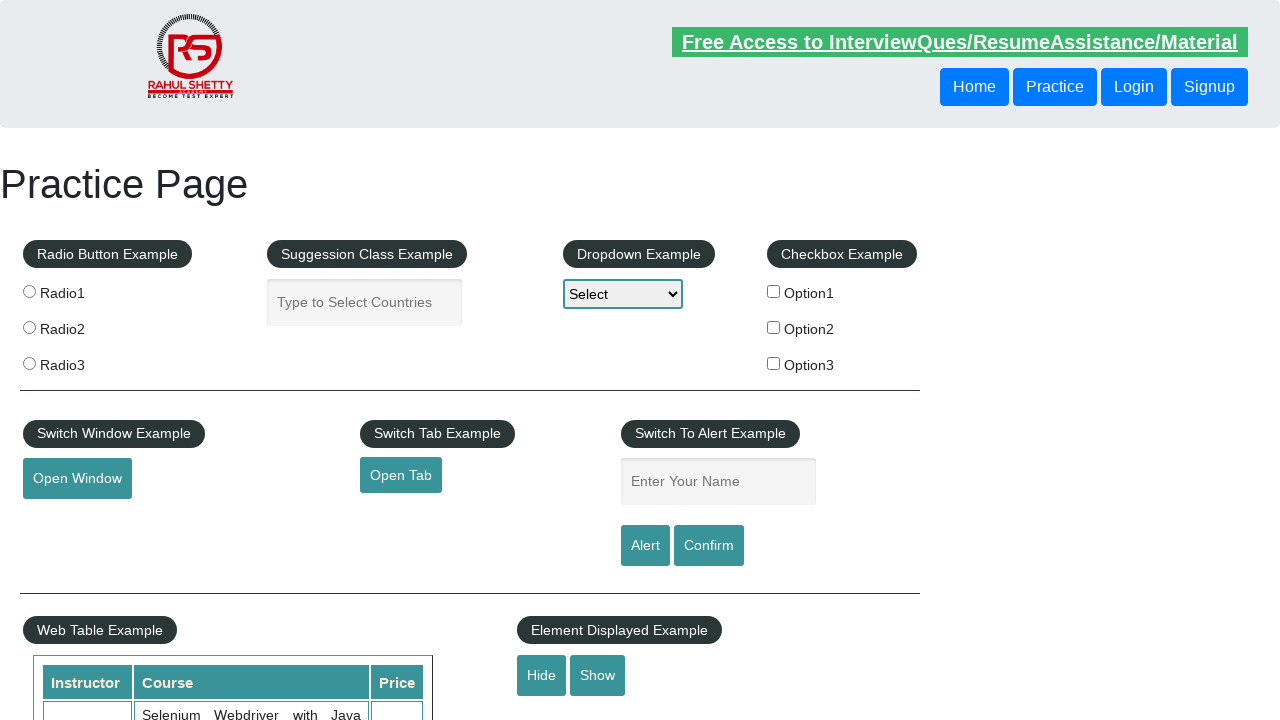

Verified text box is now hidden
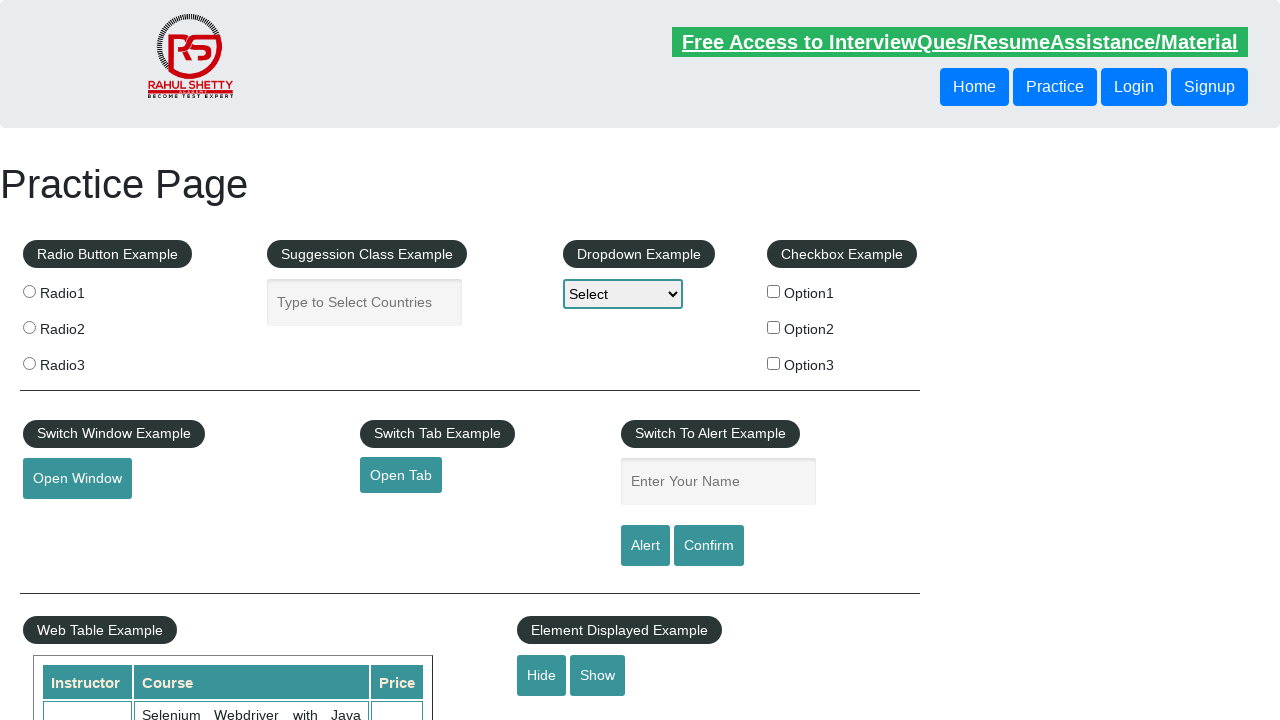

Set up dialog handler to accept confirmation dialogs
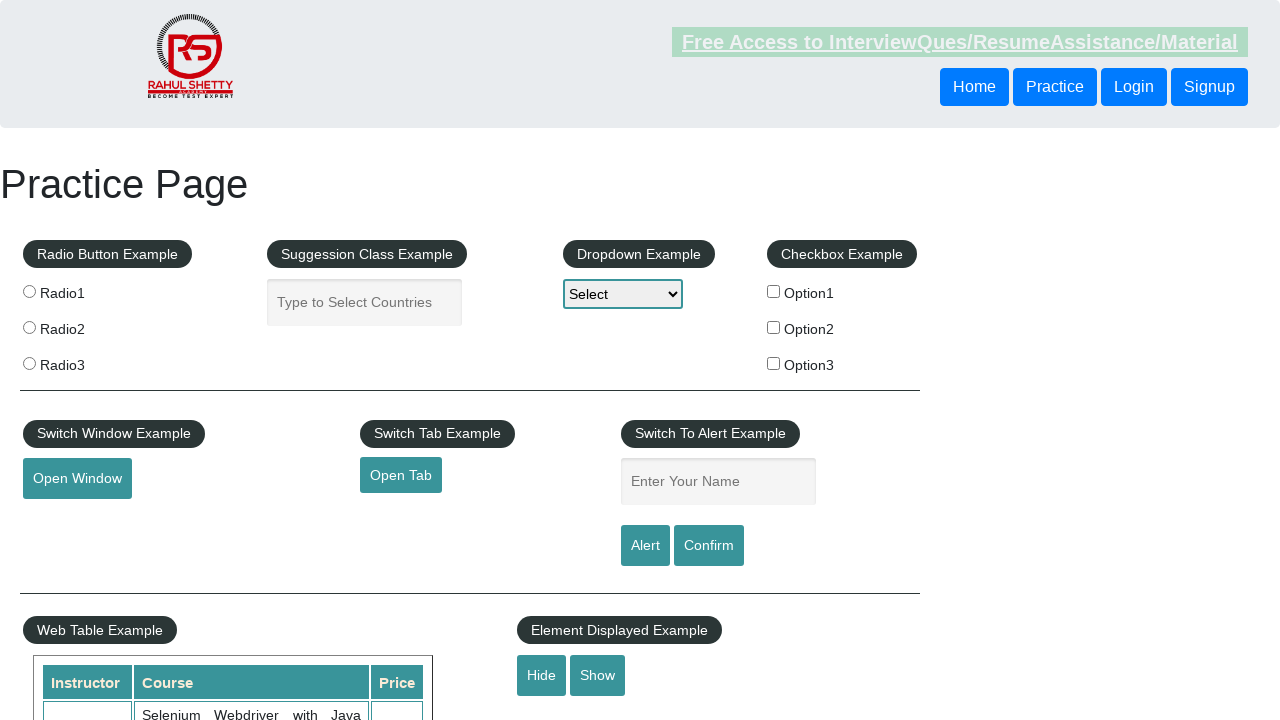

Clicked confirm button which triggered dialog at (709, 546) on #confirmbtn
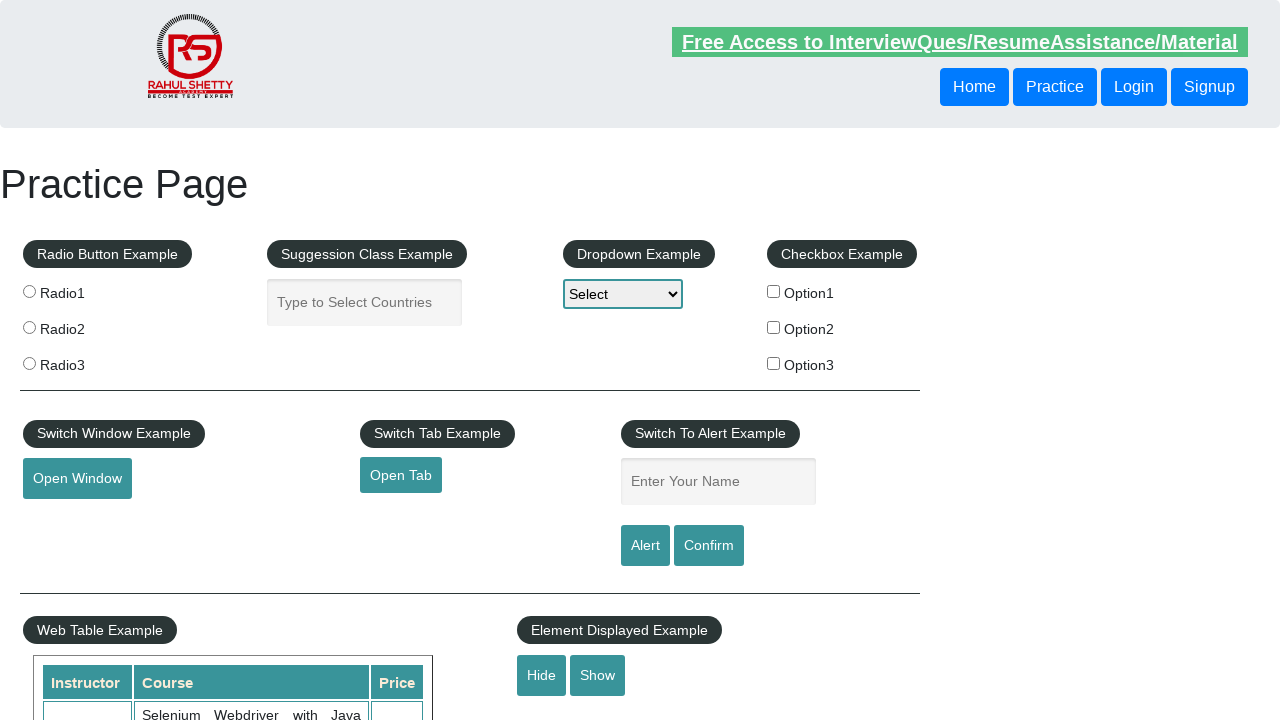

Hovered over mouse hover element to reveal options at (83, 361) on #mousehover
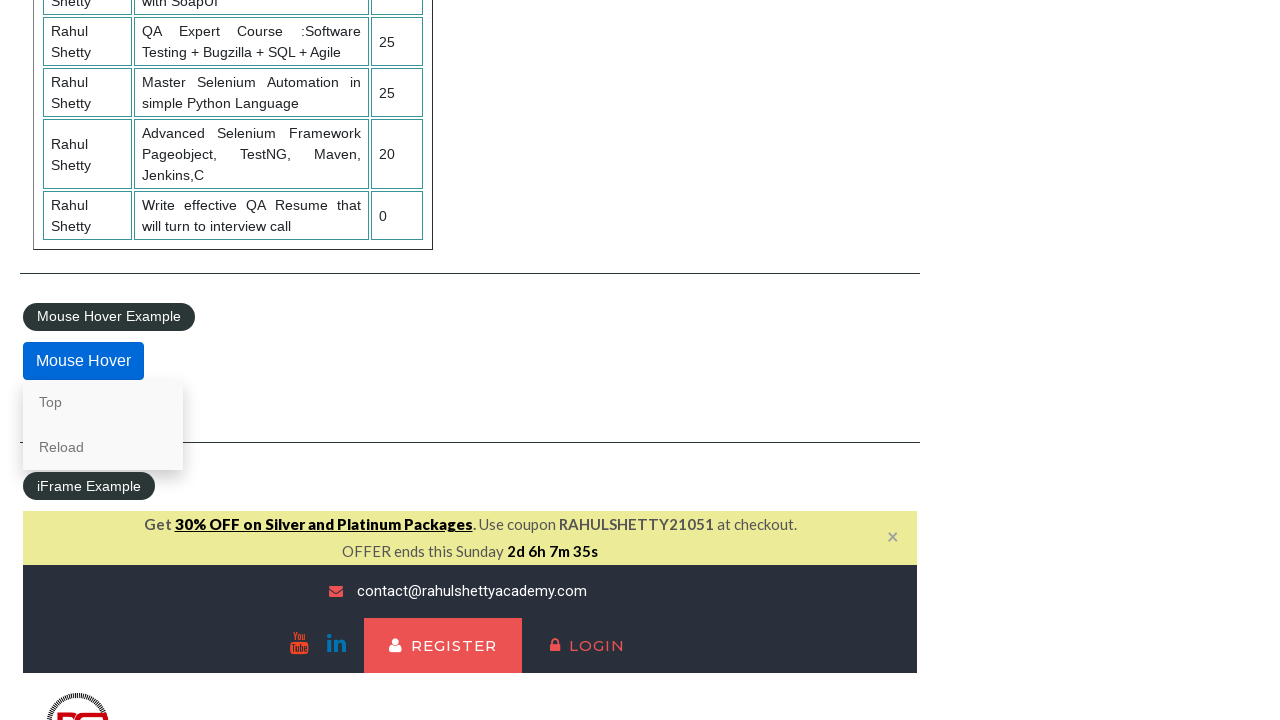

Switched to iframe and clicked lifetime access link at (307, 360) on #courses-iframe >> internal:control=enter-frame >> li a[href*='lifetime-access']
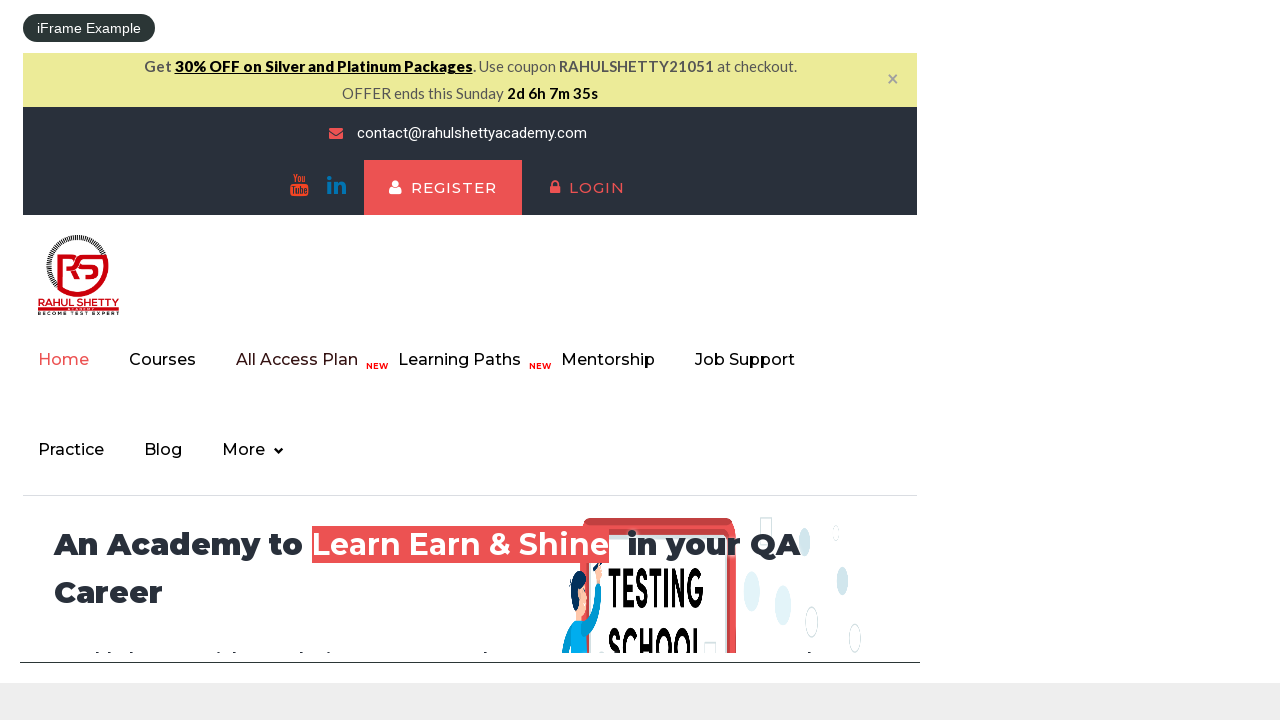

Retrieved text content from iframe: Join 13,522 Happy Subscibers!
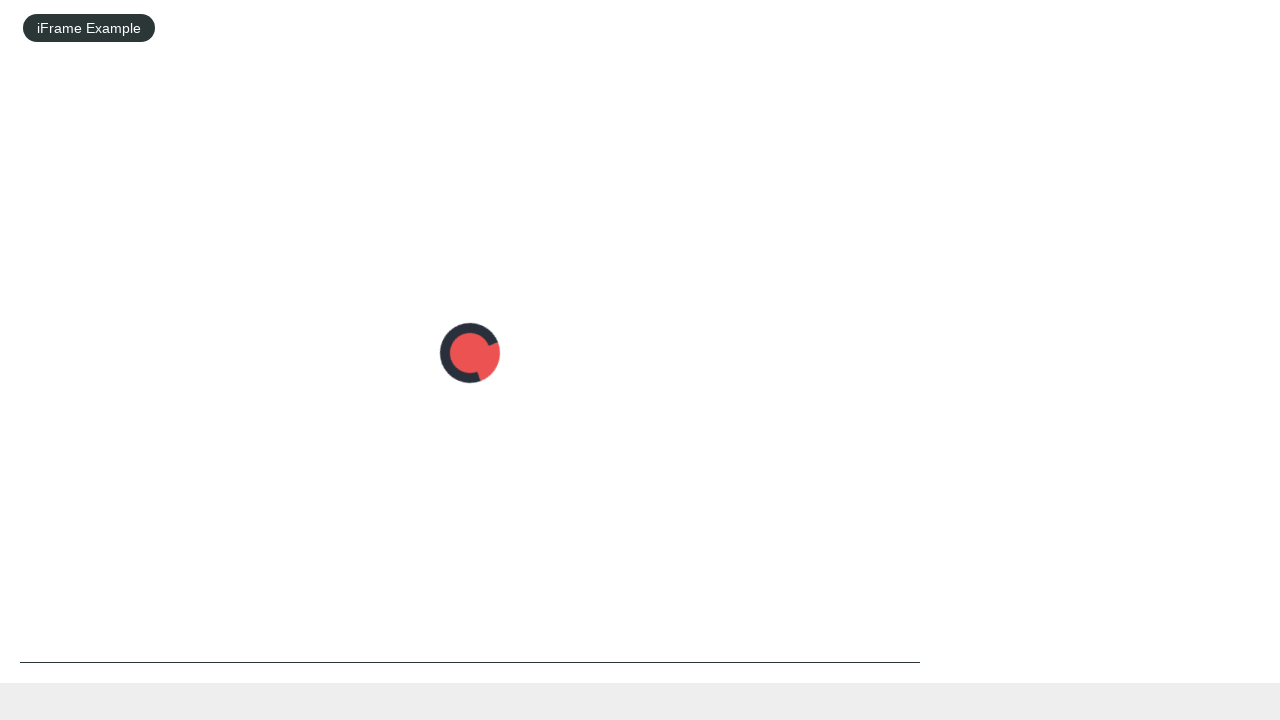

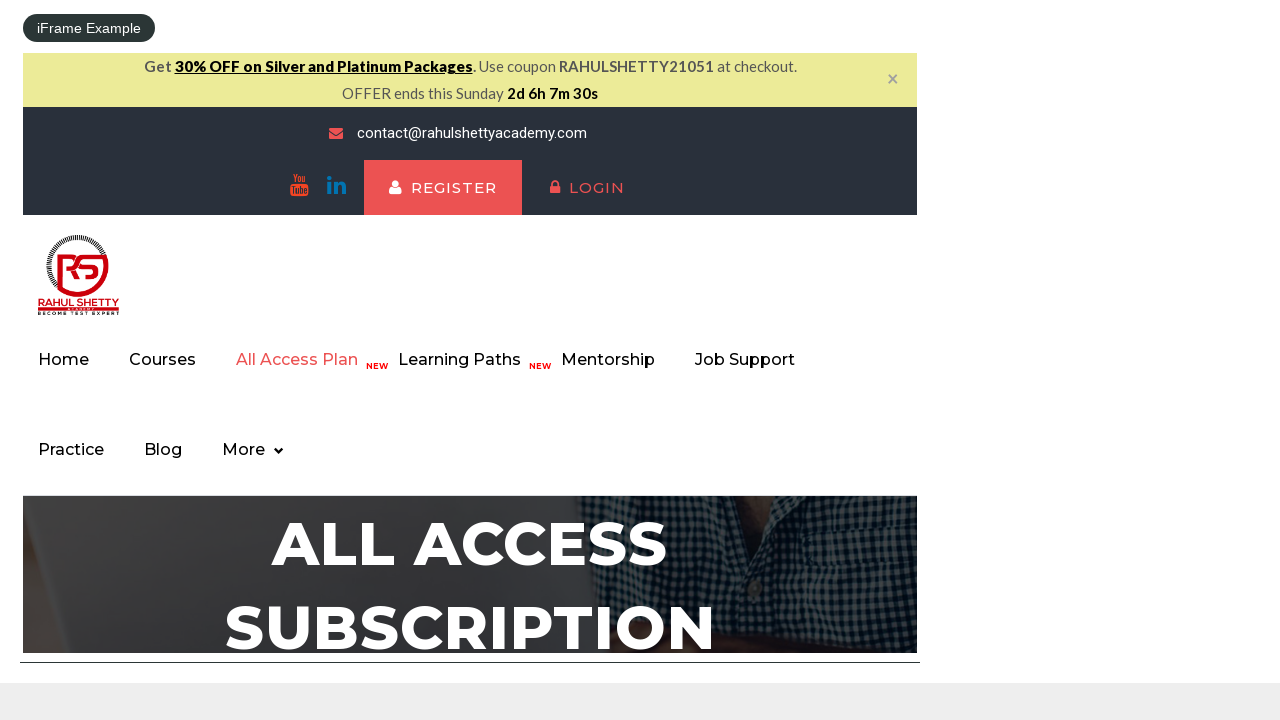